Tests the FAQ accordion functionality on a scooter rental website by clicking on each question and verifying that the correct answer is displayed. The test iterates through 8 question/answer pairs in Russian.

Starting URL: https://qa-scooter.praktikum-services.ru/

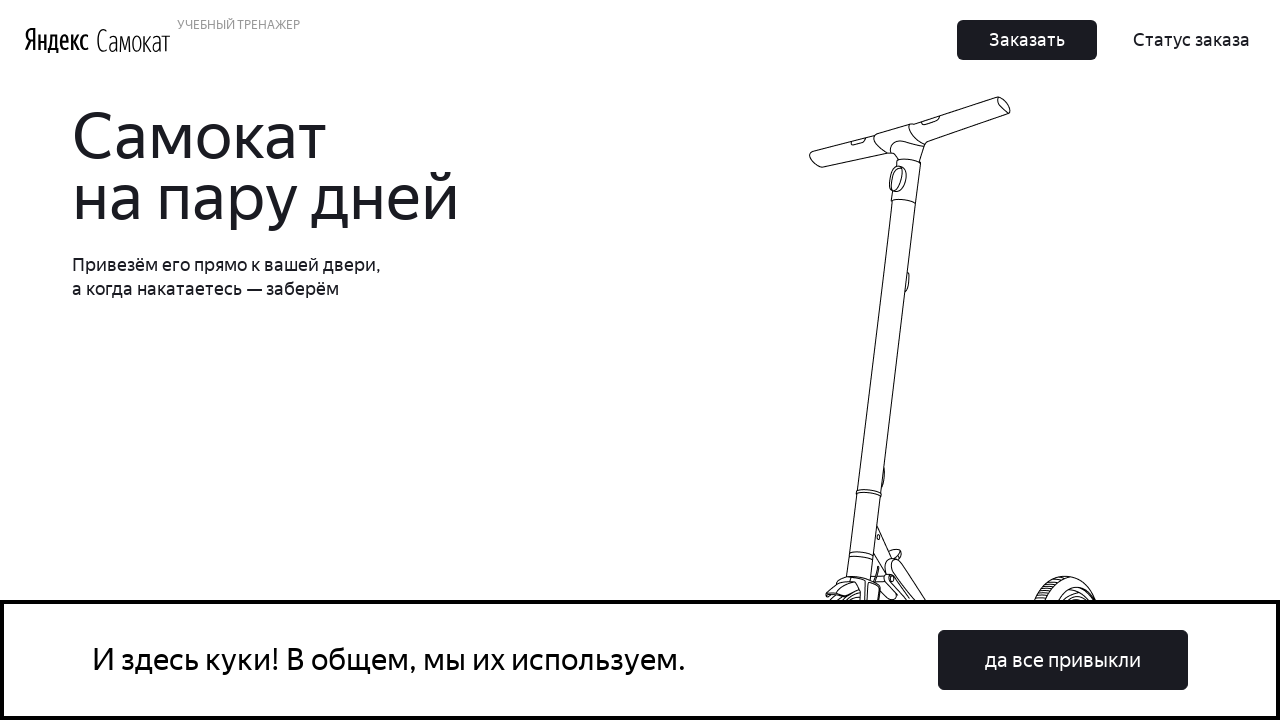

Scrolled to accordion section (FAQ)
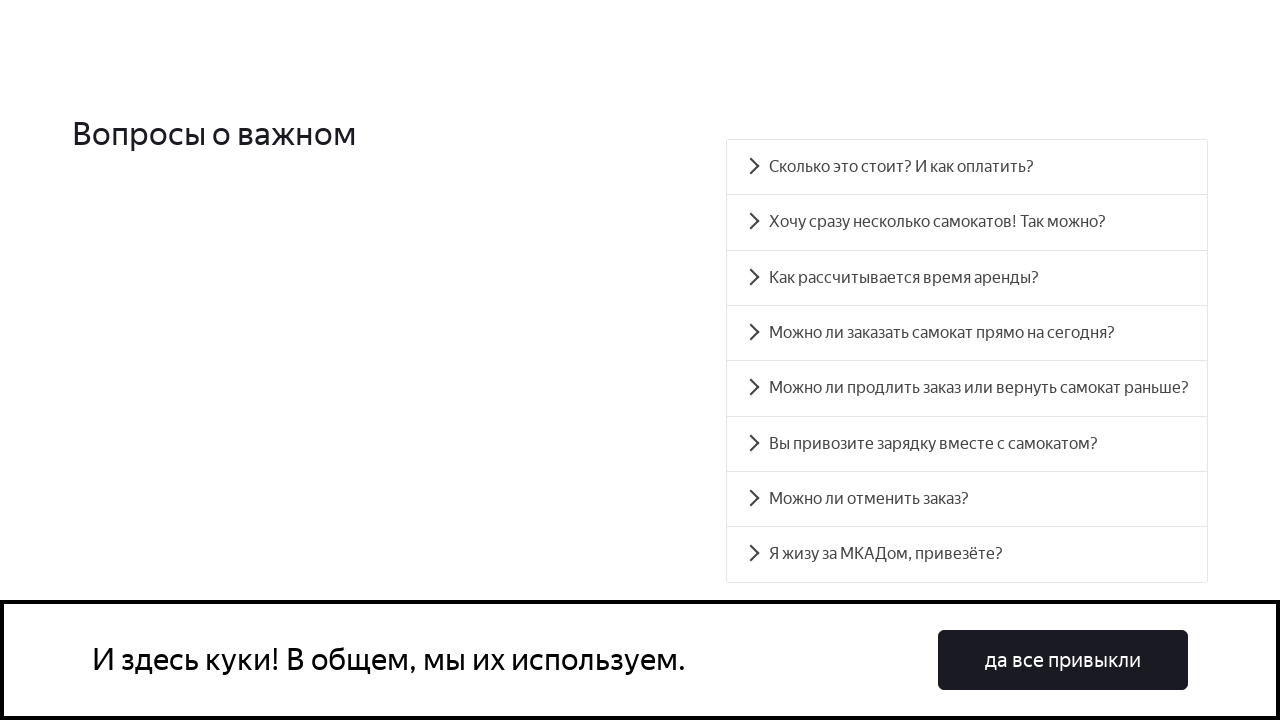

Scrolled to question 1: 'Сколько это стоит? И как оплатить?'
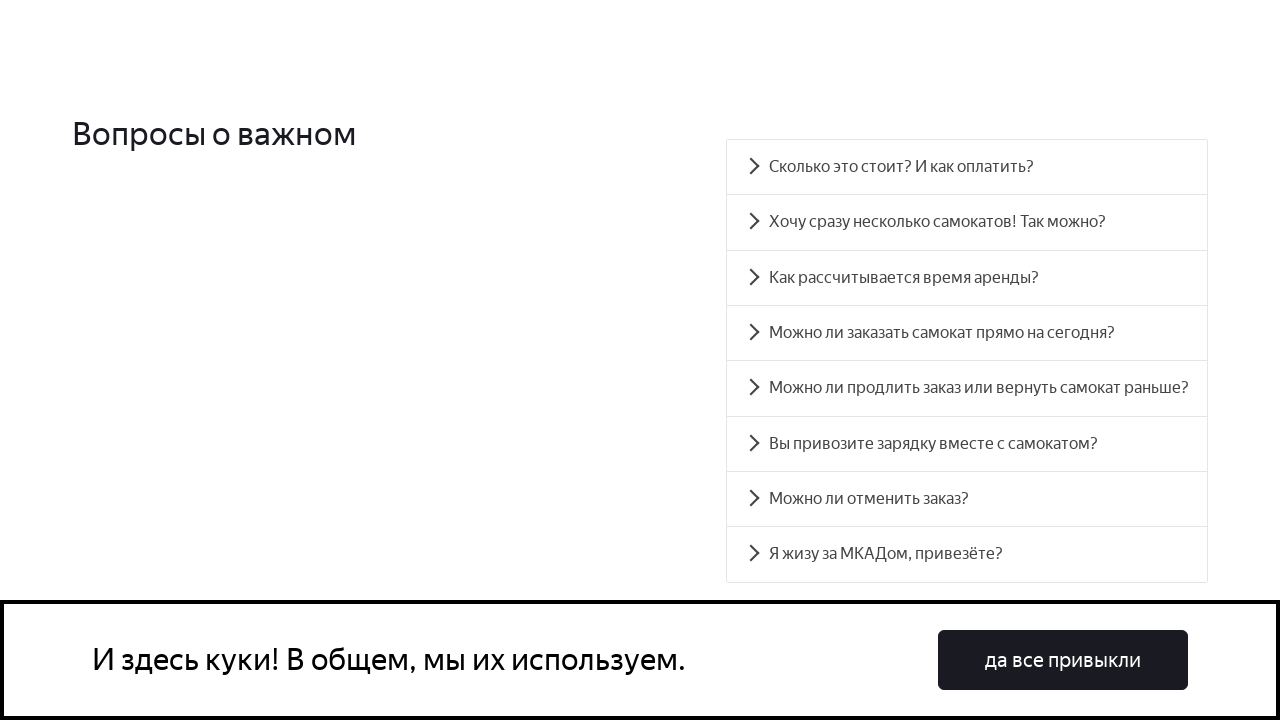

Clicked question 1 to expand accordion at (967, 167) on .accordion__button >> nth=0
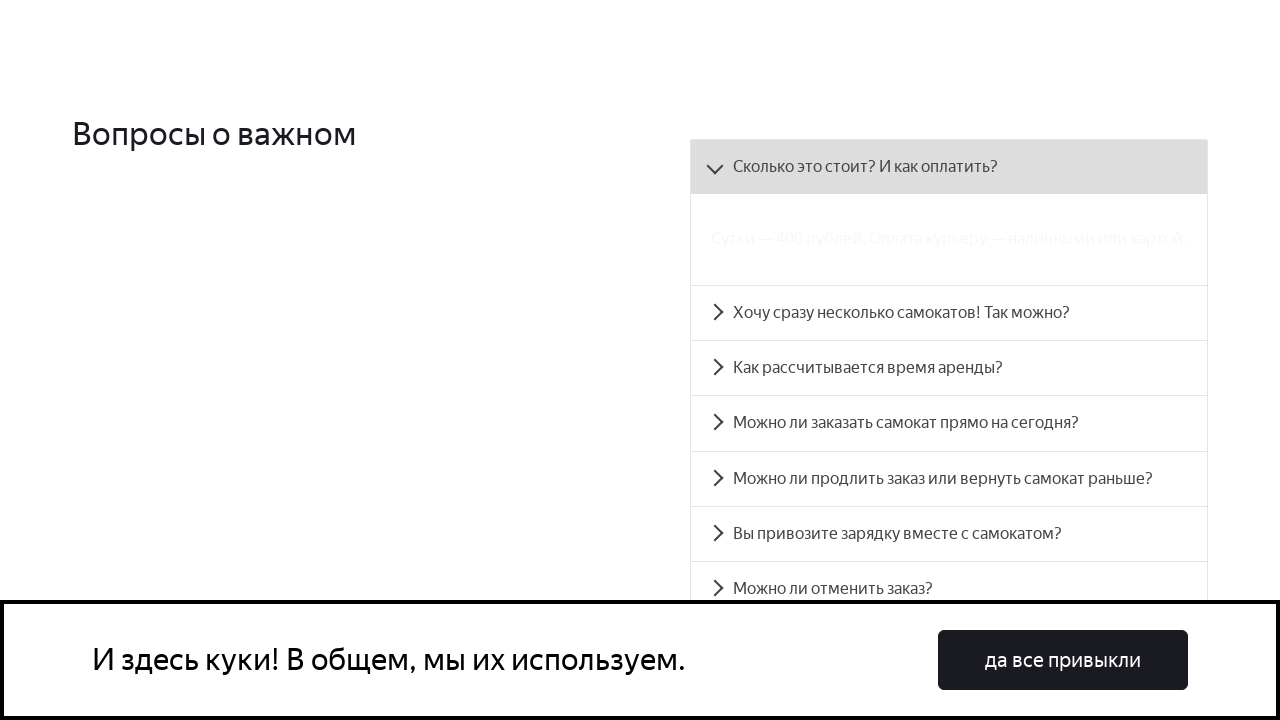

Answer panel 1 became visible with text: 'Сутки — 400 рублей. Оплата курьеру — наличными или картой.'
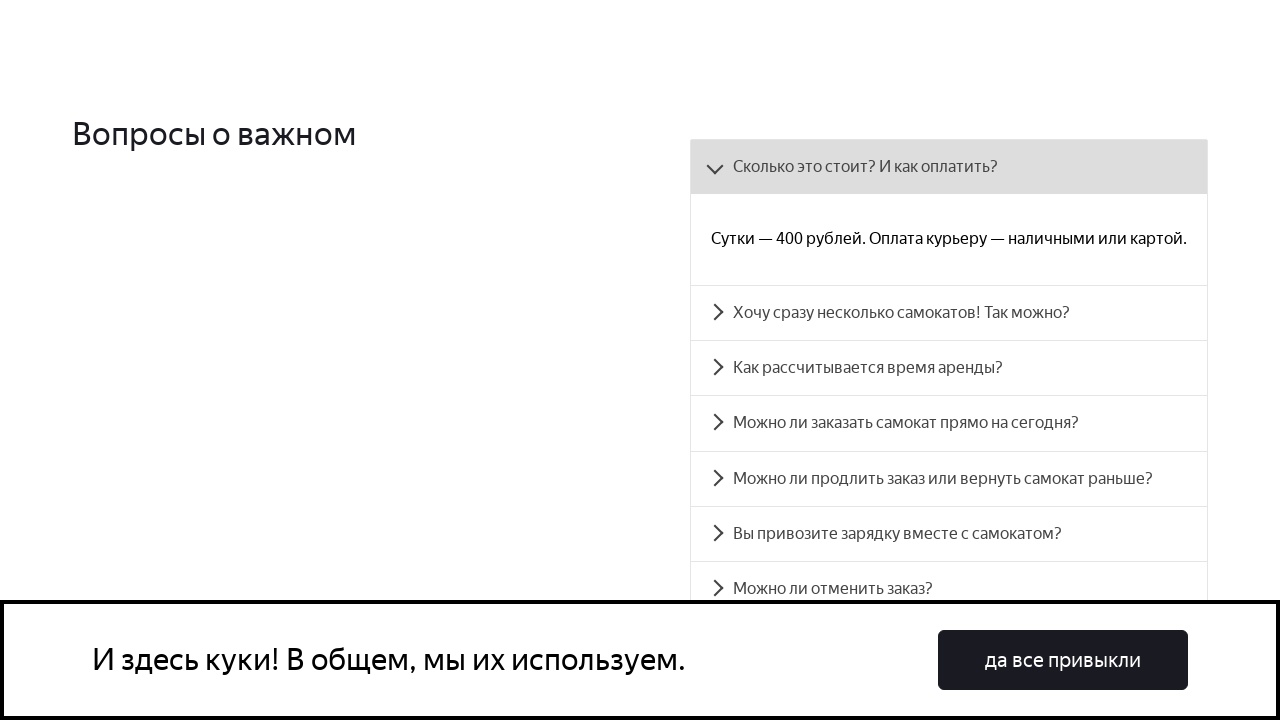

Scrolled to question 2: 'Хочу сразу несколько самокатов! Так можно?'
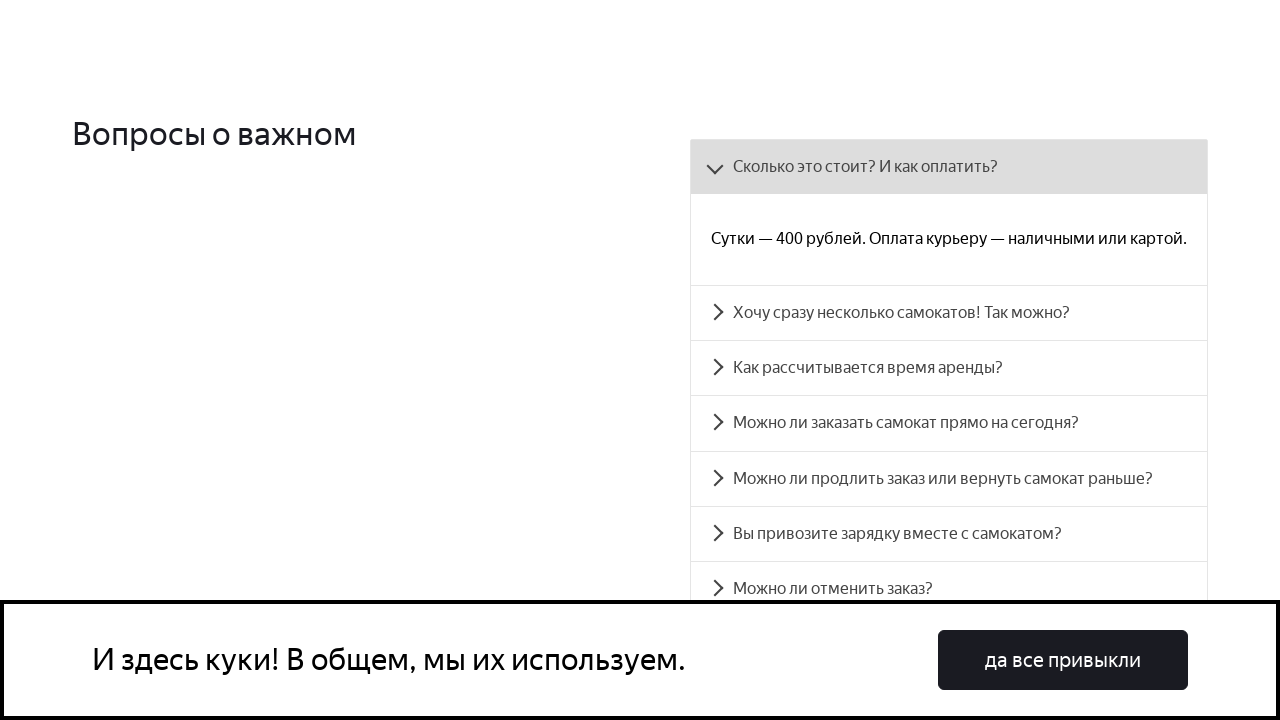

Clicked question 2 to expand accordion at (949, 313) on .accordion__button >> nth=1
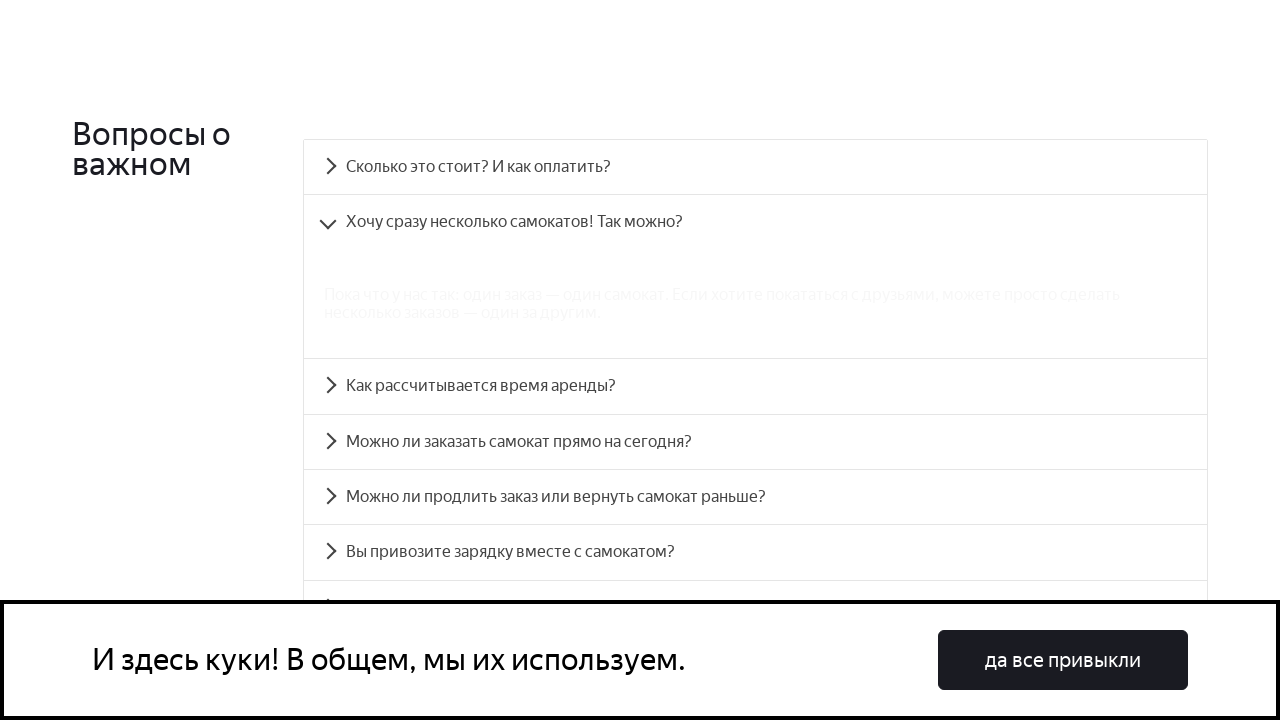

Answer panel 2 became visible with text: 'Пока что у нас так: один заказ — один самокат. Если хотите покататься с друзьями, можете просто сделать несколько заказов — один за другим.'
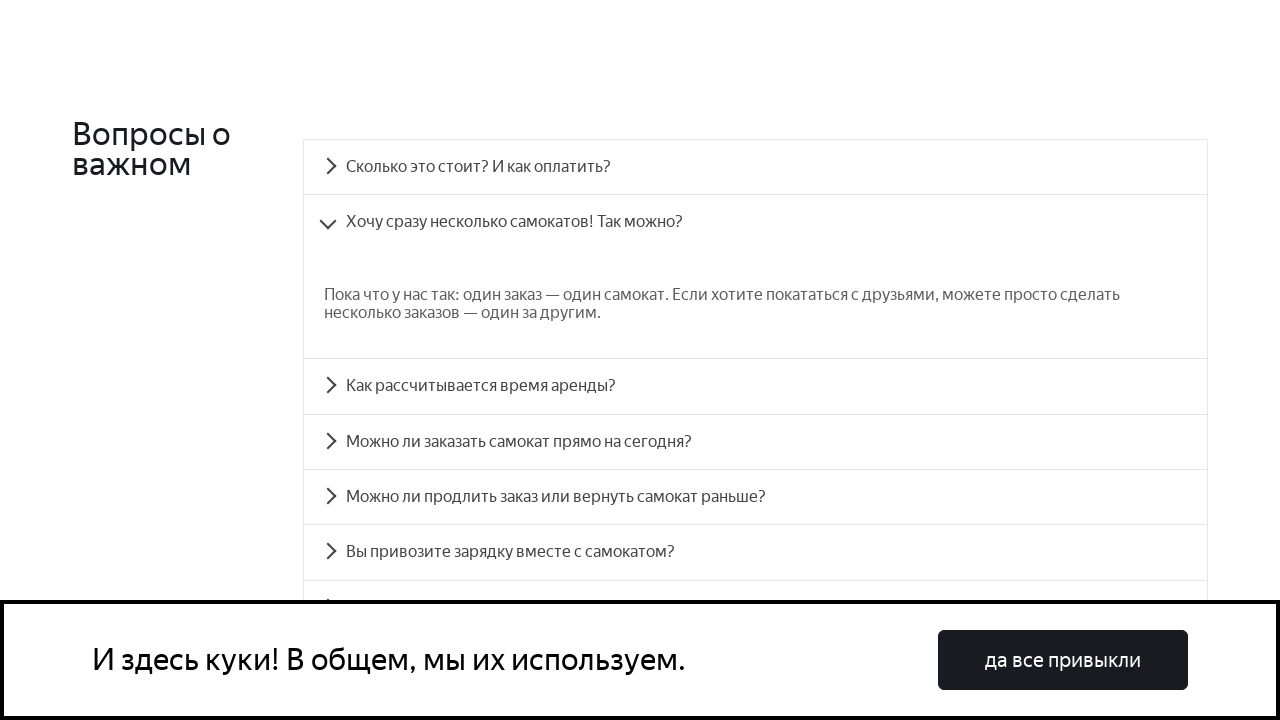

Scrolled to question 3: 'Как рассчитывается время аренды?'
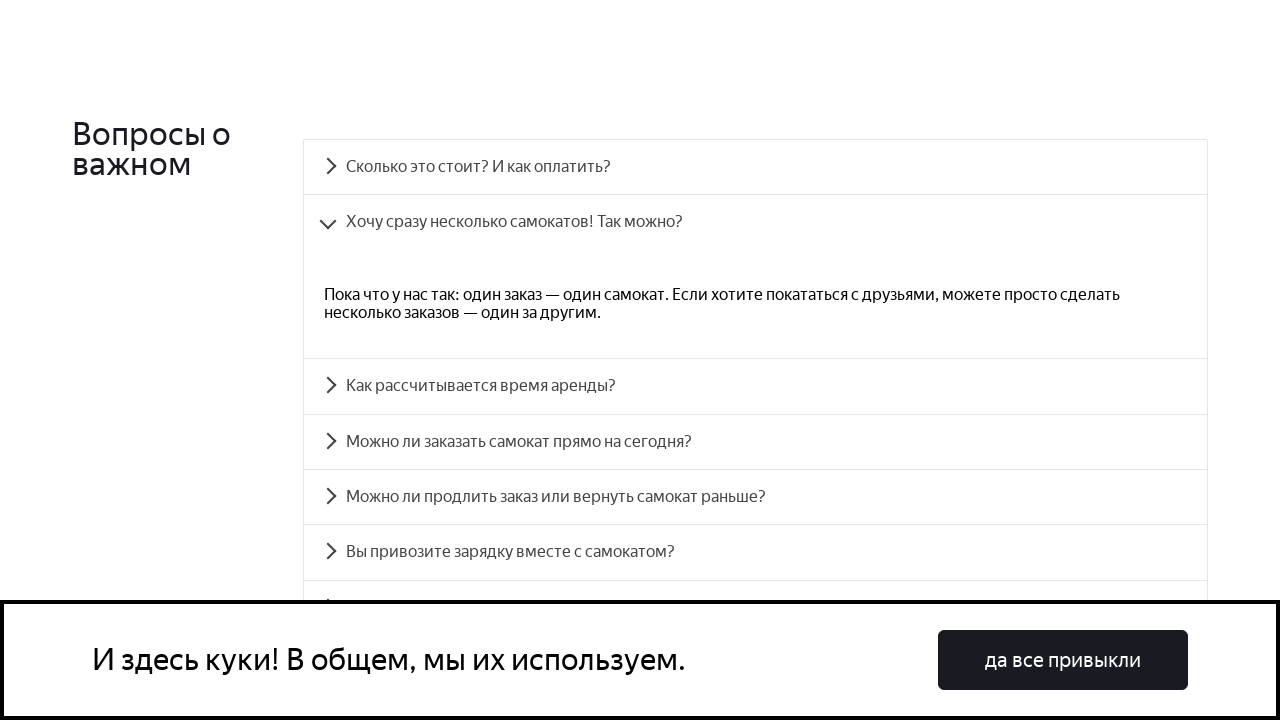

Clicked question 3 to expand accordion at (755, 386) on .accordion__button >> nth=2
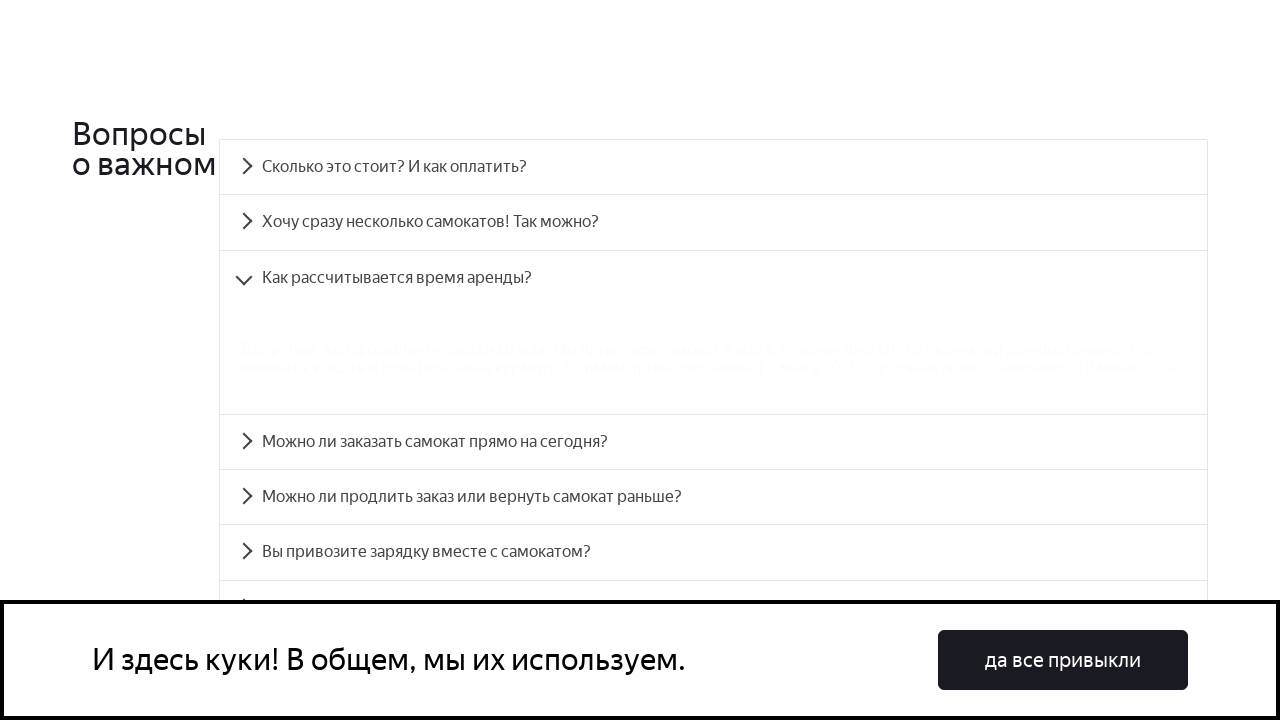

Answer panel 3 became visible with text: 'Допустим, вы оформляете заказ на 8 мая. Мы привозим самокат 8 мая в течение дня. Отсчёт времени аренды начинается с момента, когда вы оплатите заказ курьеру. Если мы привезли самокат 8 мая в 20:30, суточная аренда закончится 9 мая в 20:30.'
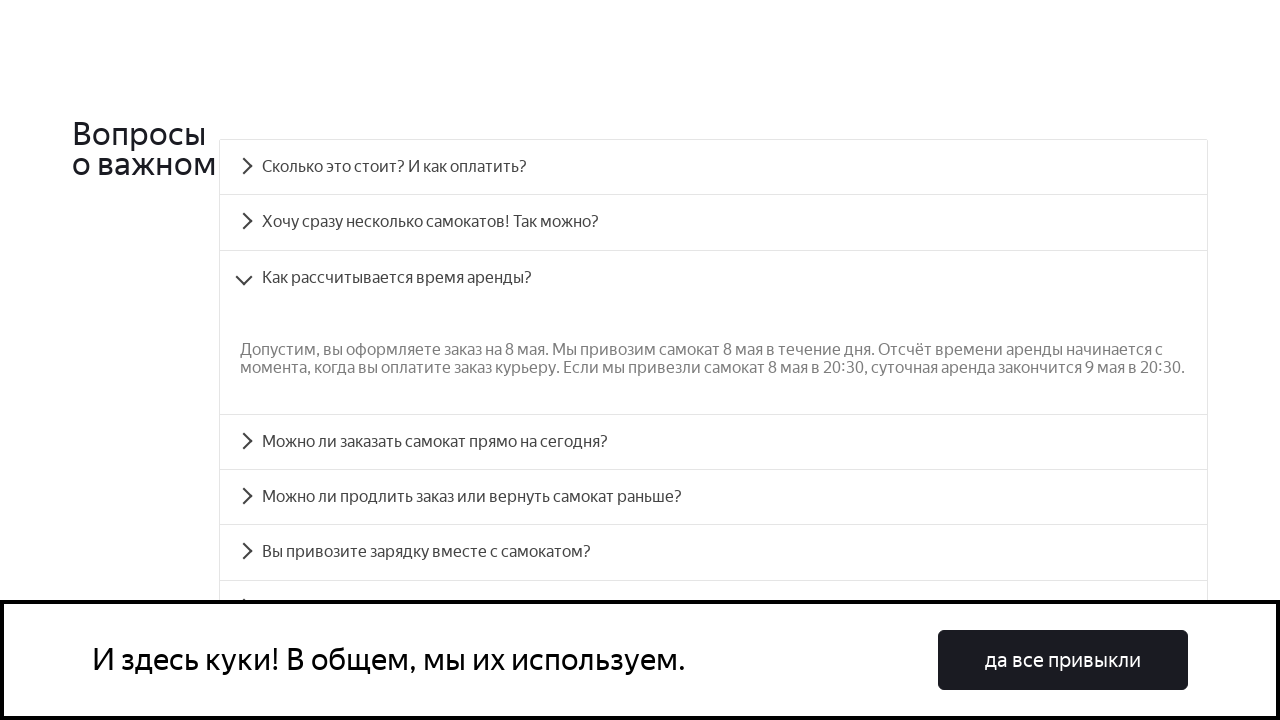

Scrolled to question 4: 'Можно ли заказать самокат прямо на сегодня?'
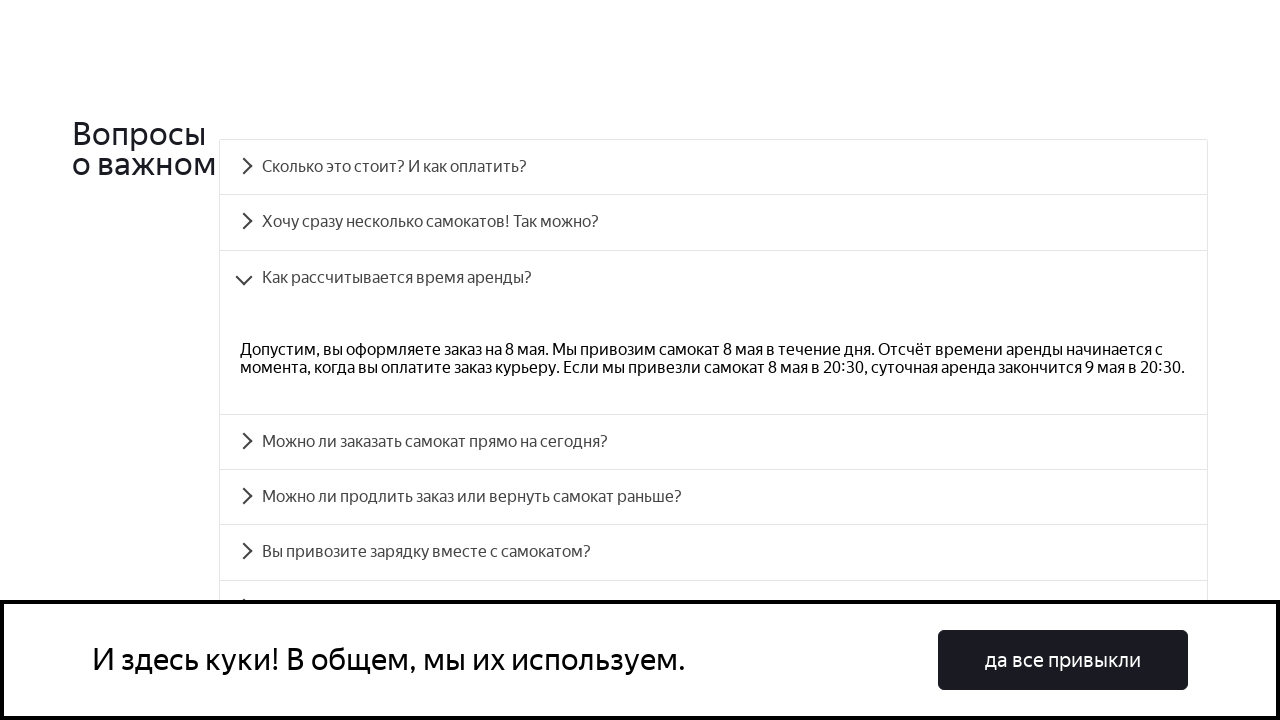

Clicked question 4 to expand accordion at (714, 442) on .accordion__button >> nth=3
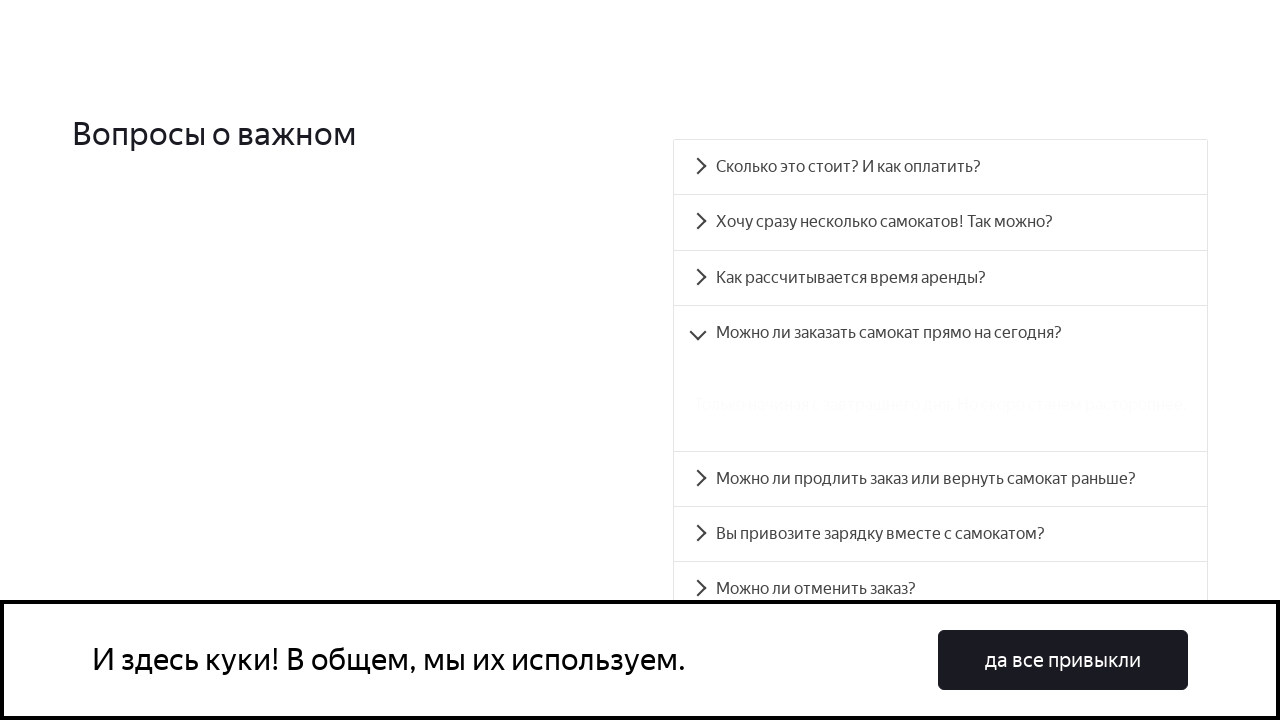

Answer panel 4 became visible with text: 'Только начиная с завтрашнего дня. Но скоро станем расторопнее.'
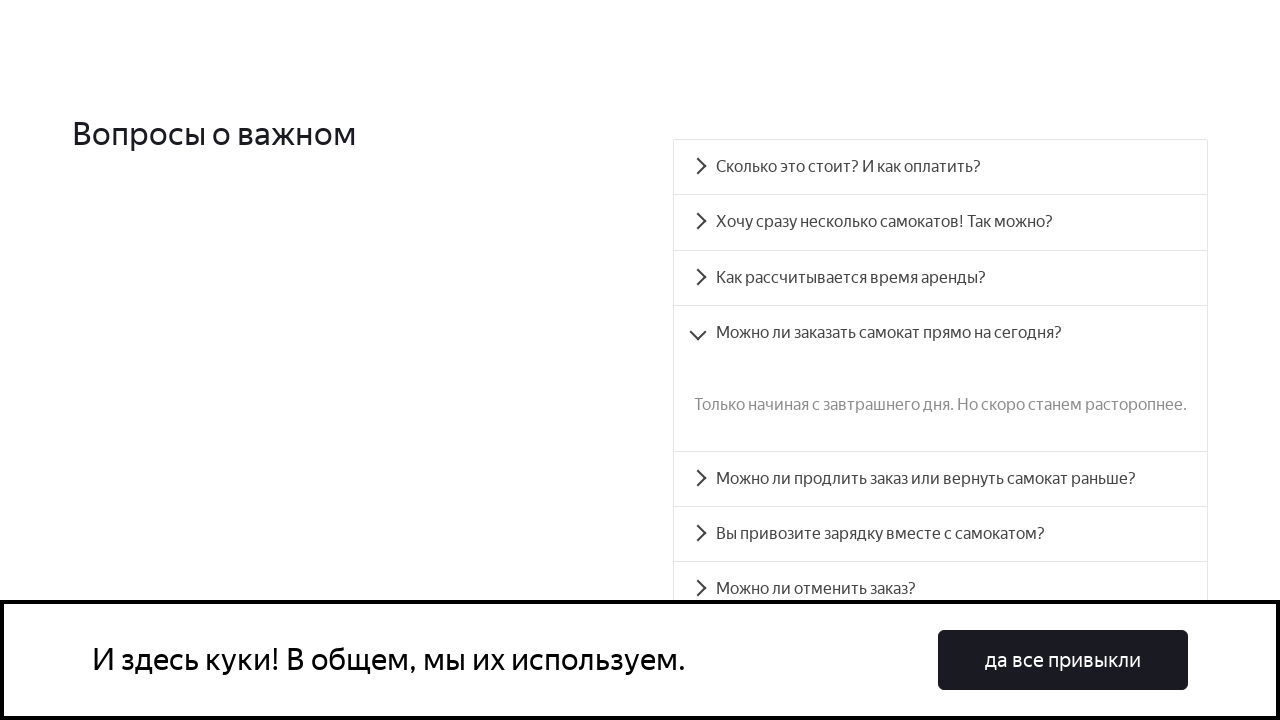

Scrolled to question 5: 'Можно ли продлить заказ или вернуть самокат раньше?'
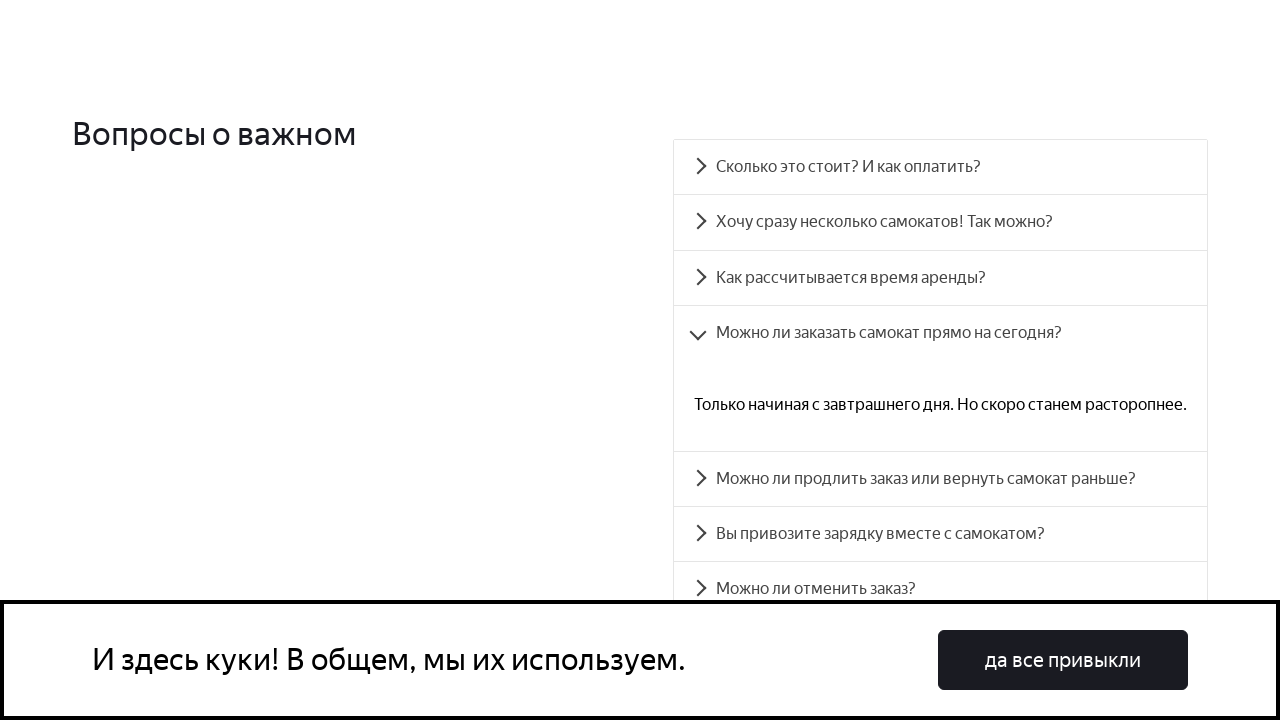

Clicked question 5 to expand accordion at (940, 479) on .accordion__button >> nth=4
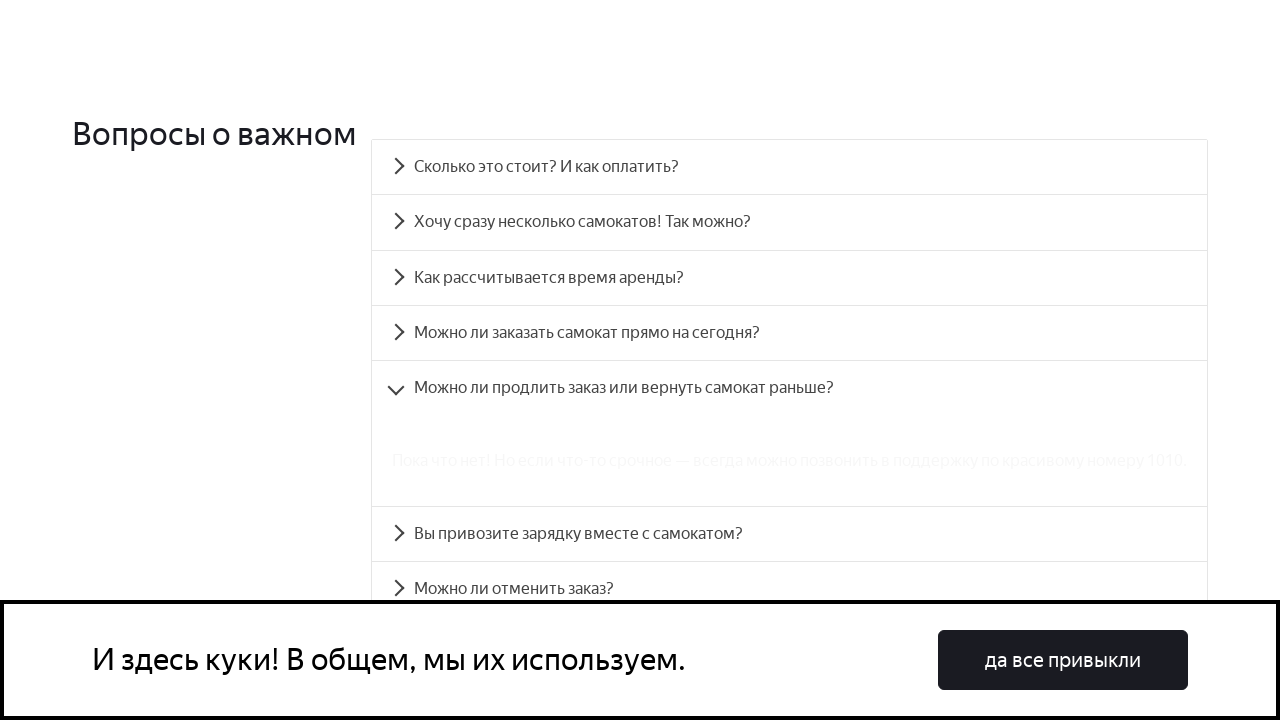

Answer panel 5 became visible with text: 'Пока что нет! Но если что-то срочное — всегда можно позвонить в поддержку по красивому номеру 1010.'
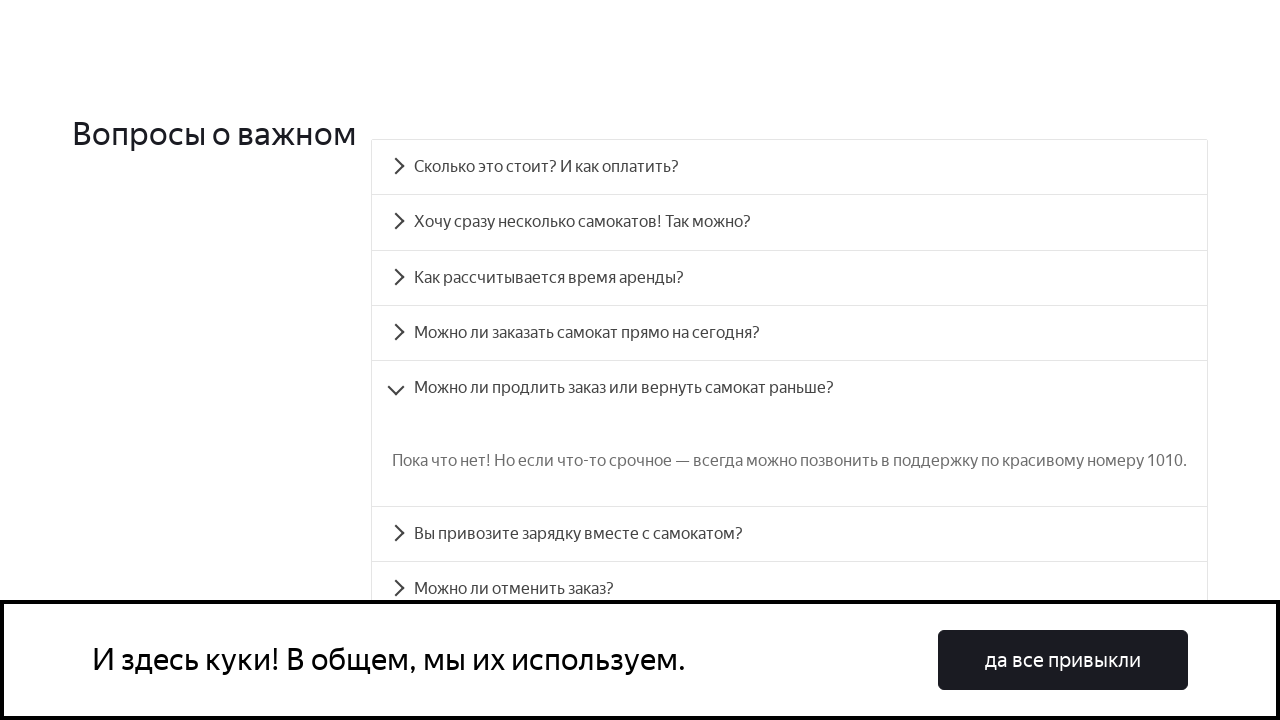

Scrolled to question 6: 'Вы привозите зарядку вместе с самокатом?'
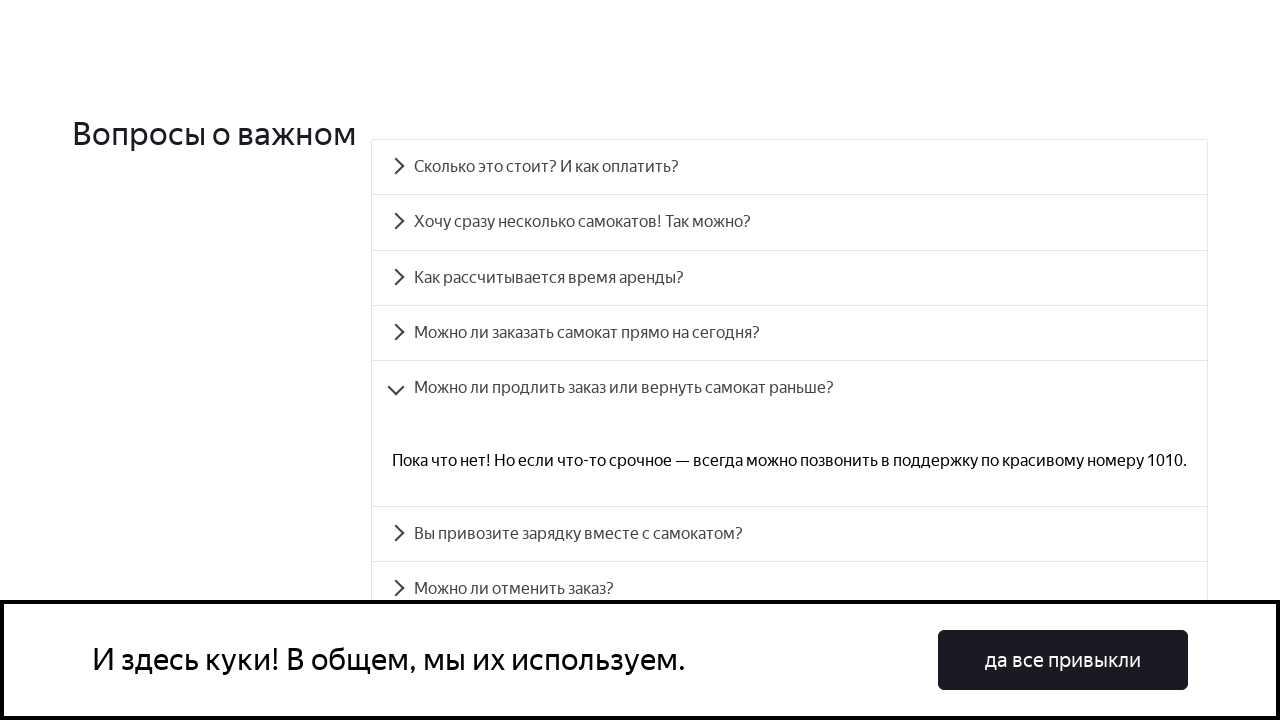

Clicked question 6 to expand accordion at (790, 534) on .accordion__button >> nth=5
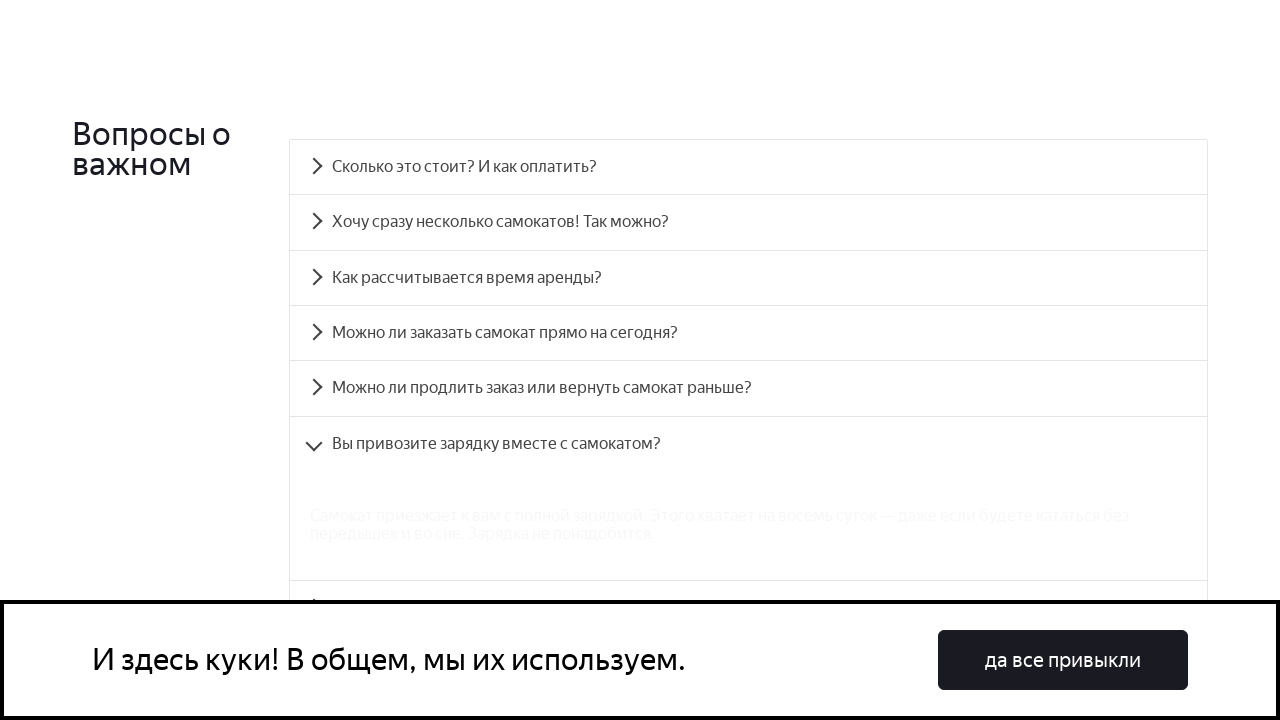

Answer panel 6 became visible with text: 'Самокат приезжает к вам с полной зарядкой. Этого хватает на восемь суток — даже если будете кататься без передышек и во сне. Зарядка не понадобится.'
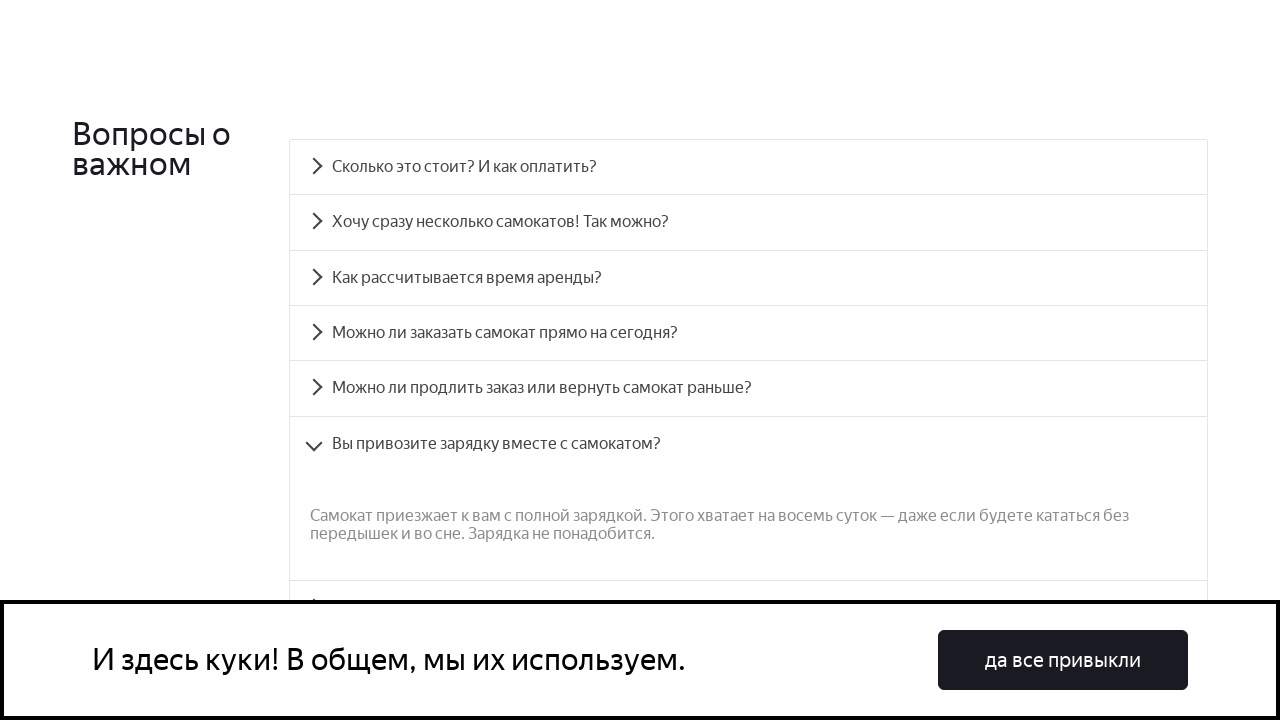

Scrolled to question 7: 'Можно ли отменить заказ?'
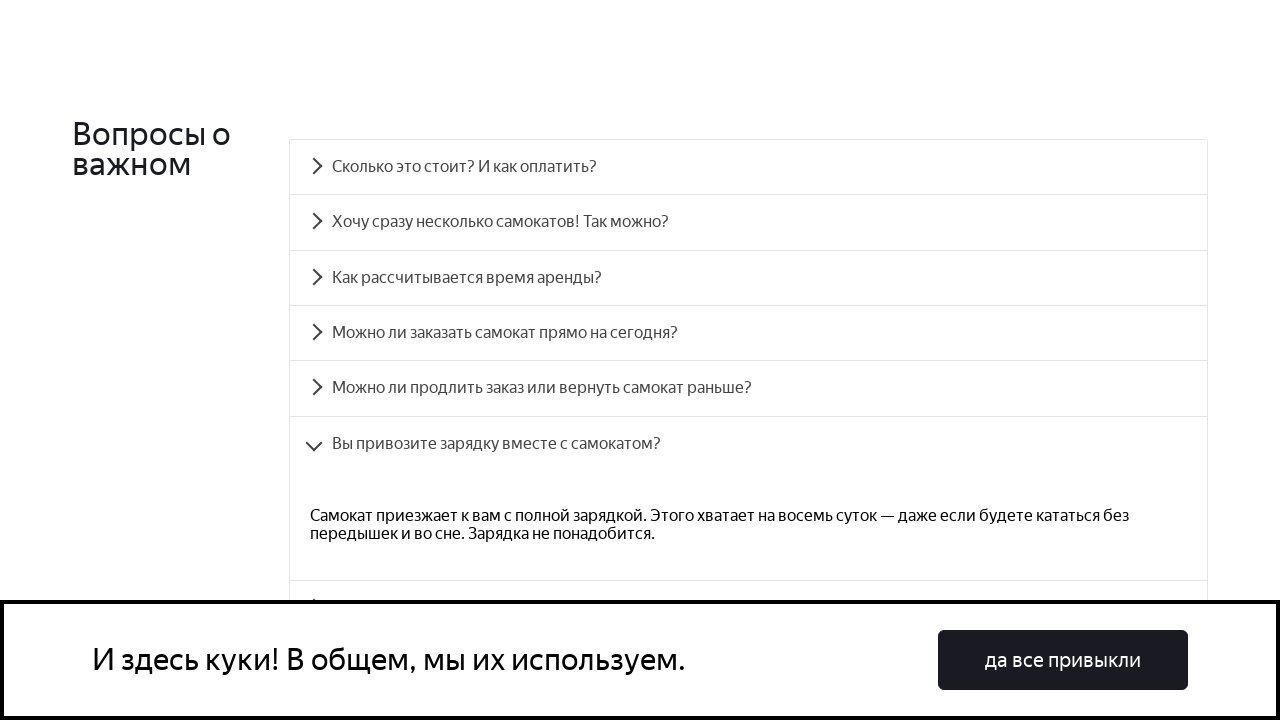

Clicked question 7 to expand accordion at (748, 436) on .accordion__button >> nth=6
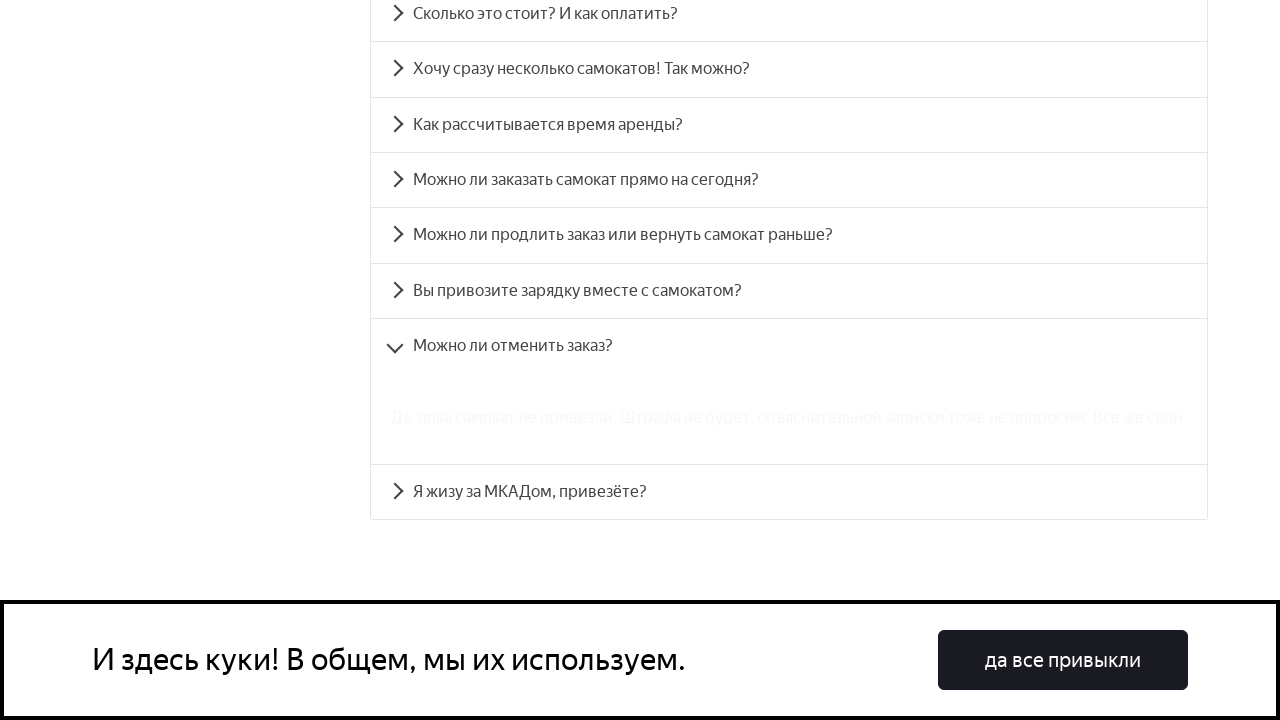

Answer panel 7 became visible with text: 'Да, пока самокат не привезли. Штрафа не будет, объяснительной записки тоже не попросим. Все же свои.'
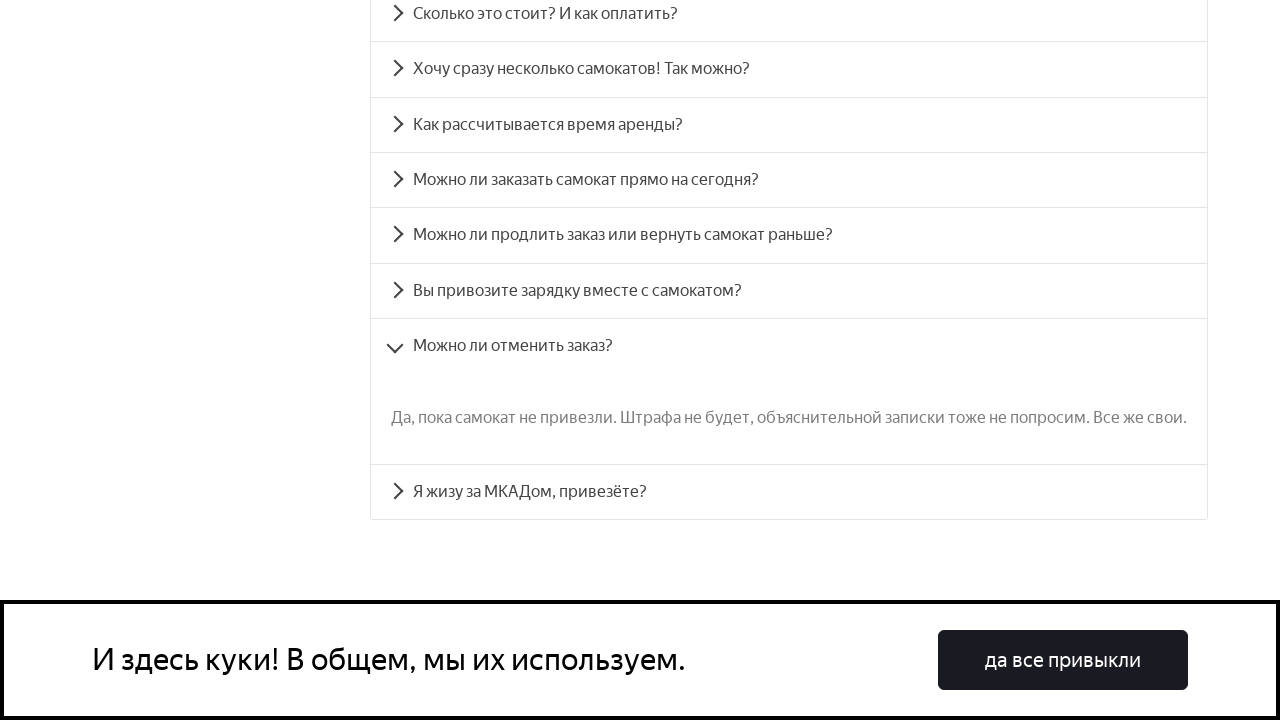

Scrolled to question 8: 'Я жизу за МКАДом, привезёте?'
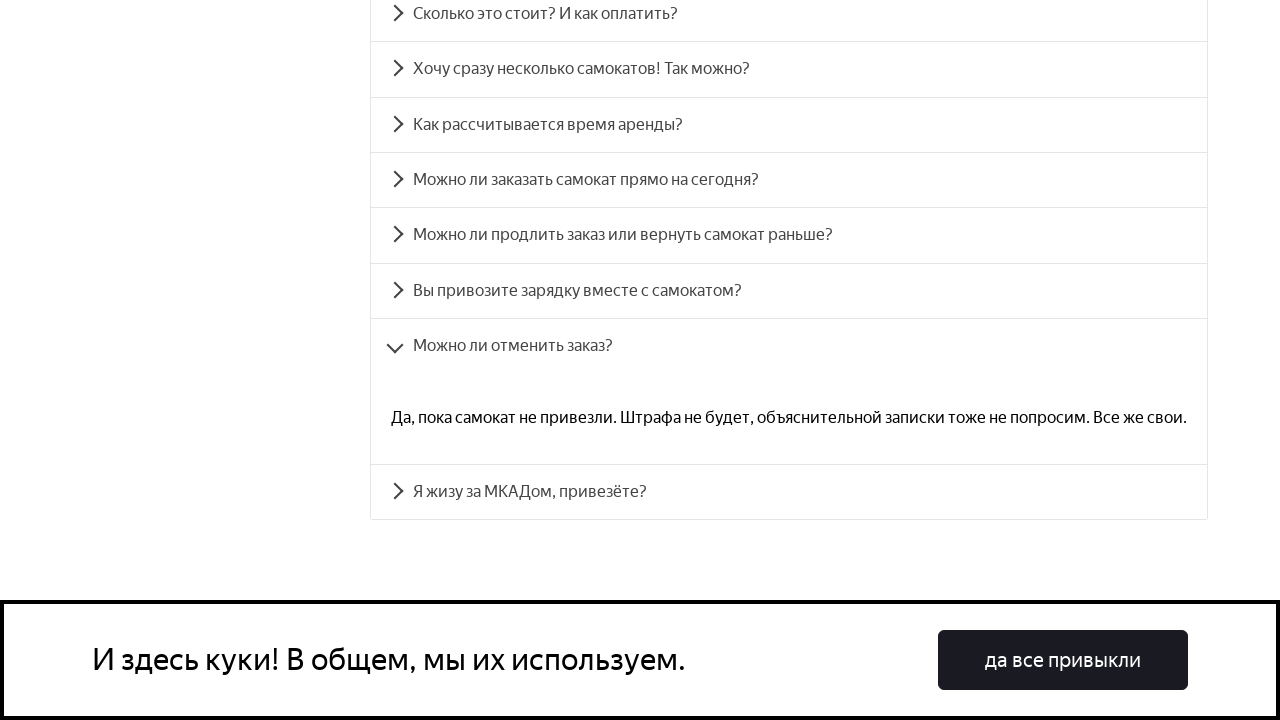

Clicked question 8 to expand accordion at (789, 492) on .accordion__button >> nth=7
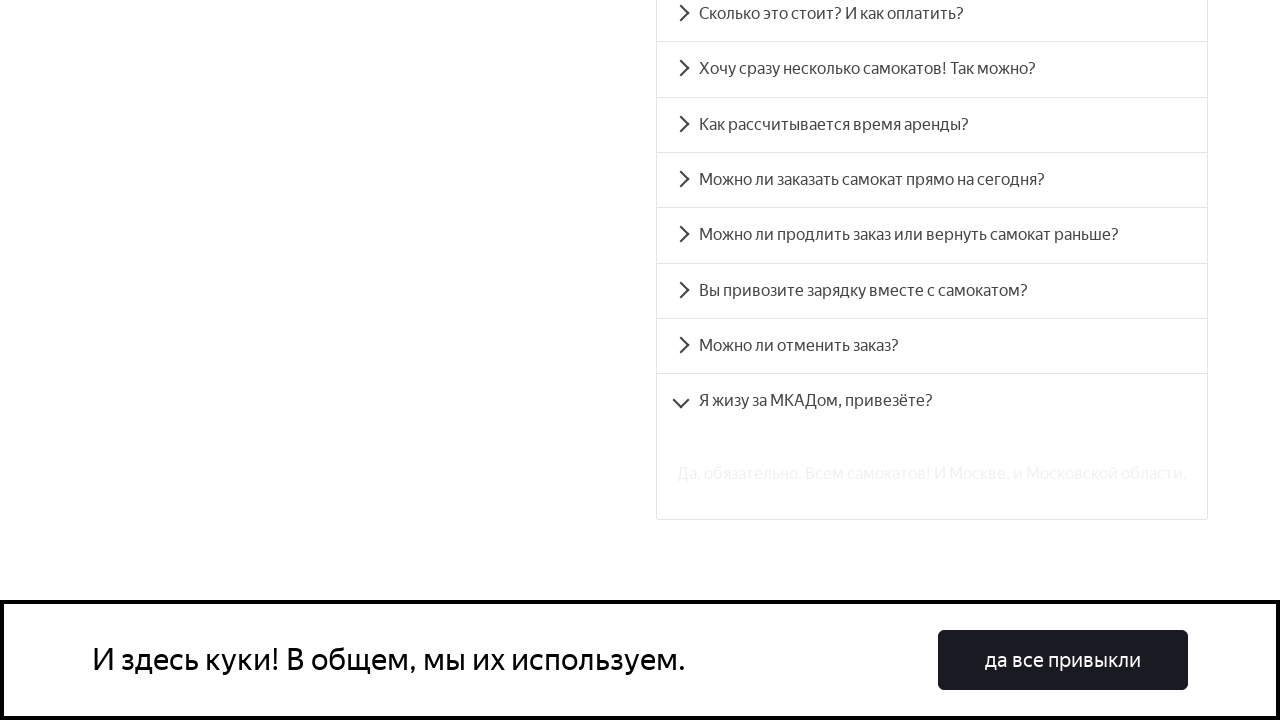

Answer panel 8 became visible with text: 'Да, обязательно. Всем самокатов! И Москве, и Московской области.'
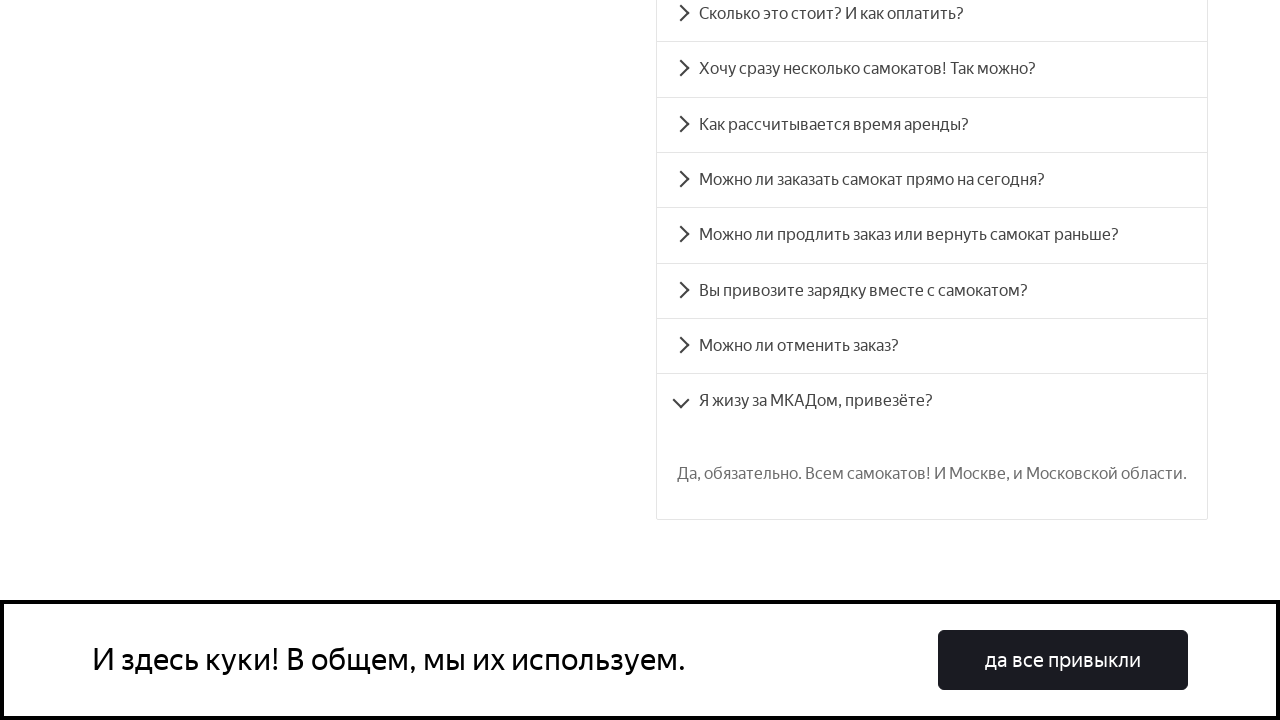

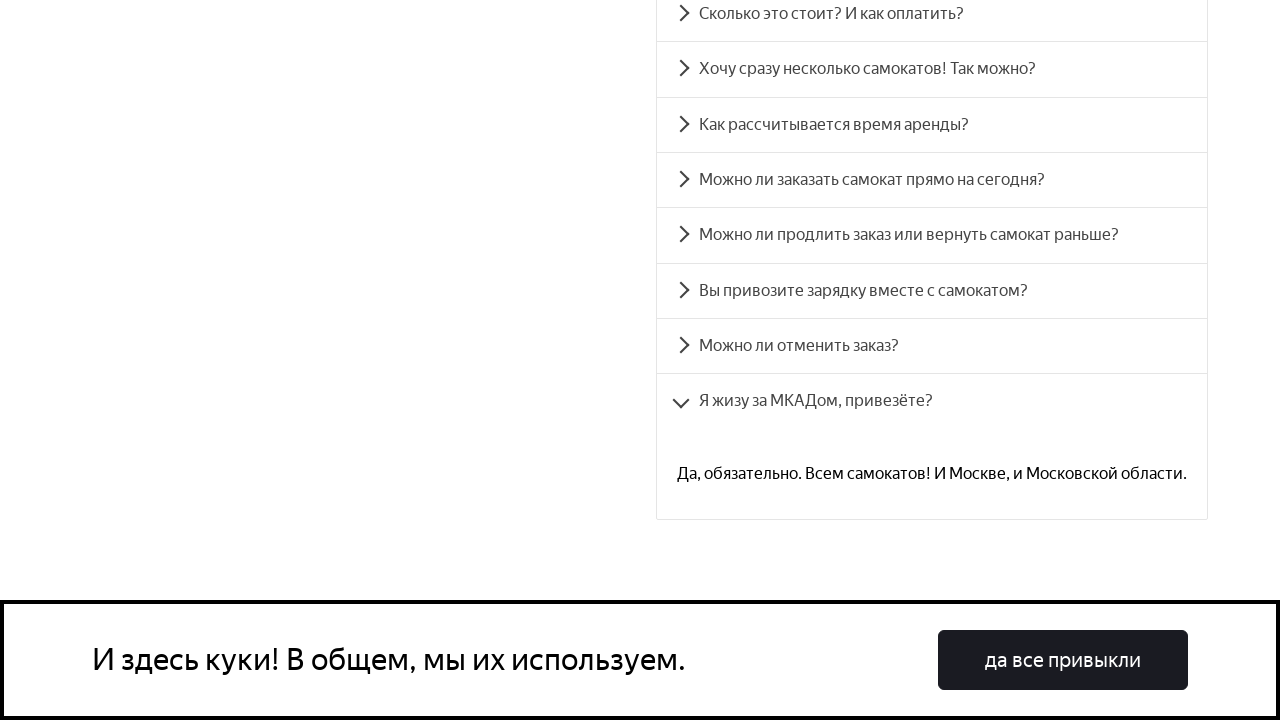